Tests table sorting functionality by clicking the column header, verifying the sort order, and navigating through pages to find a specific item and retrieve its price

Starting URL: https://rahulshettyacademy.com/seleniumPractise/#/offers

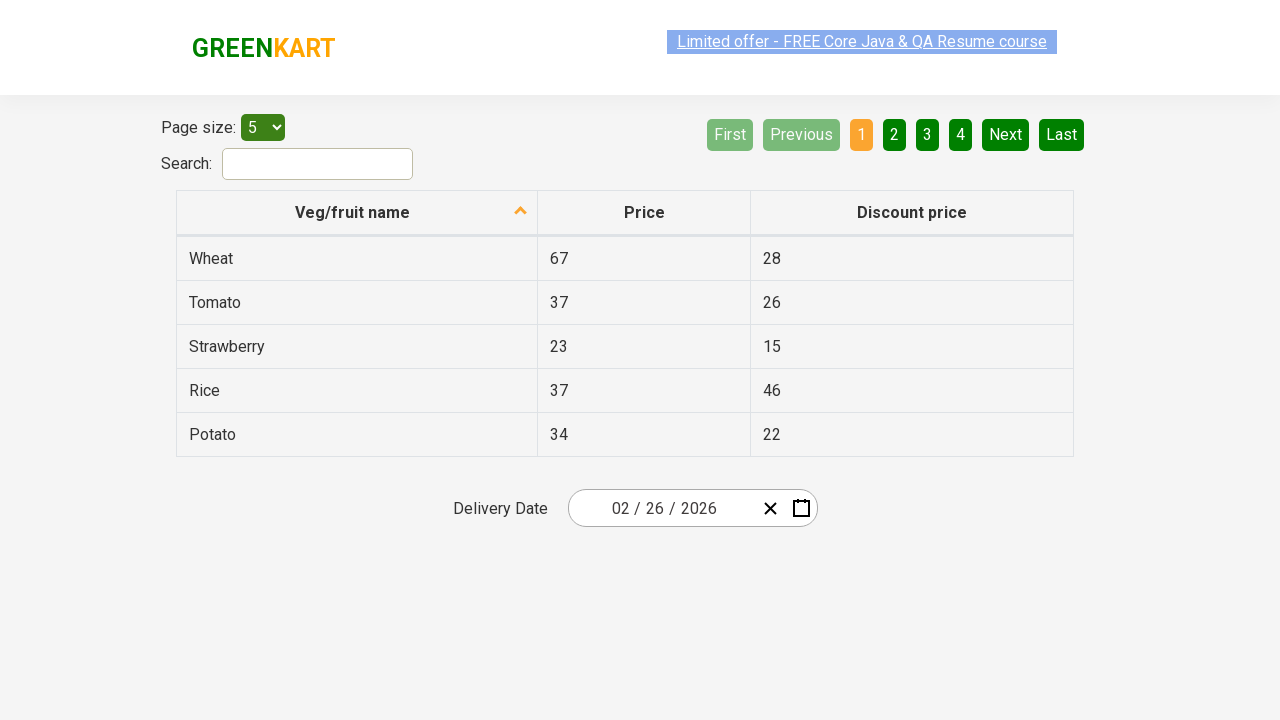

Clicked on Veg/fruit name column header to sort at (357, 213) on th[aria-label*='Veg/fruit name']
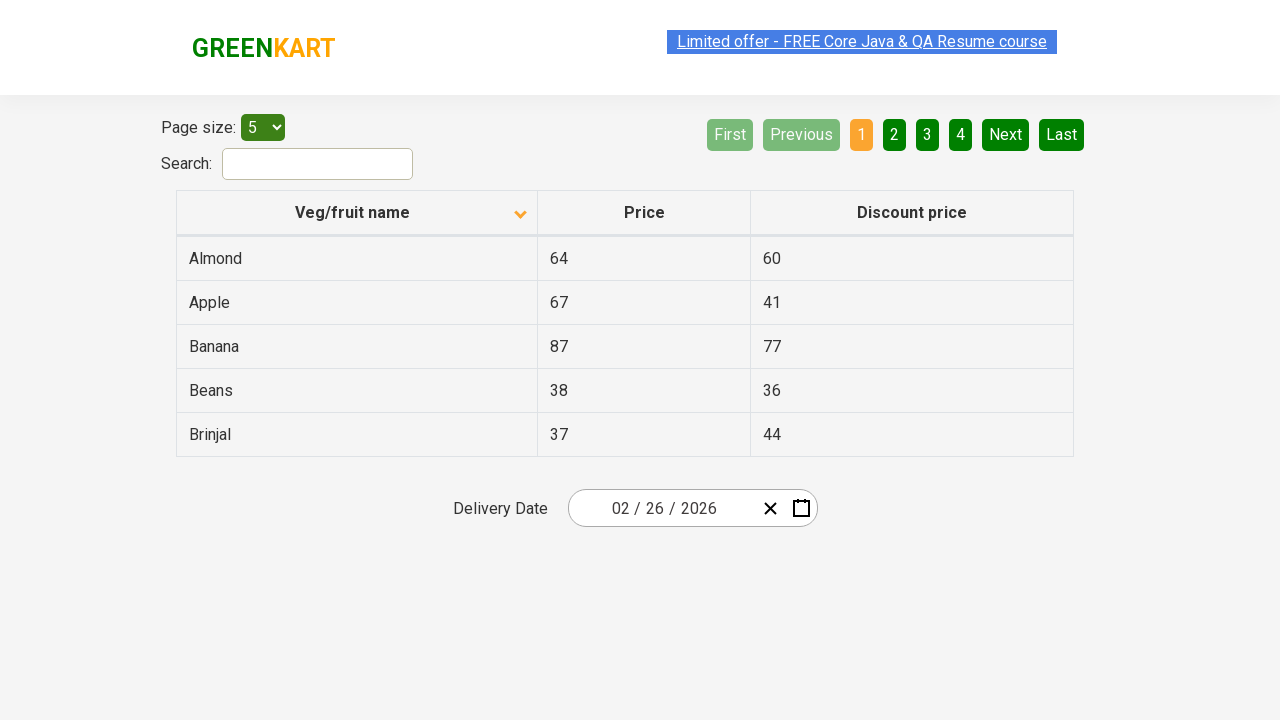

Table loaded with items visible
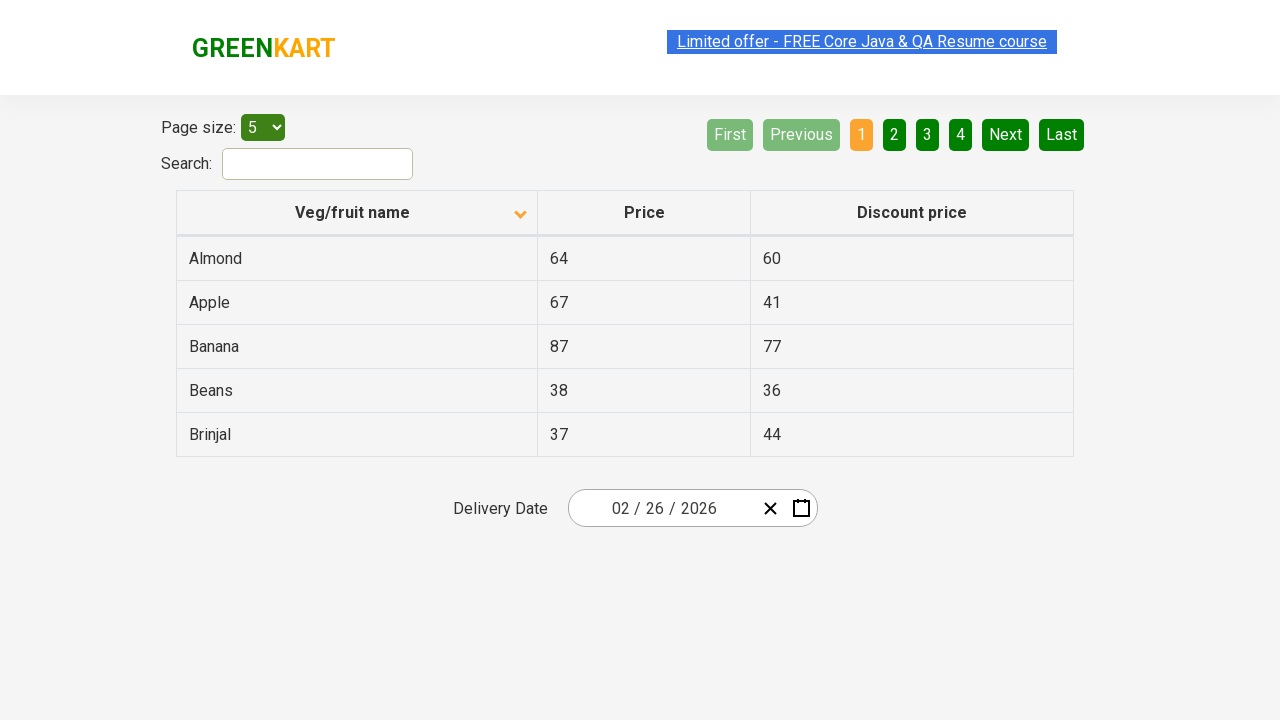

Retrieved 5 items from first column
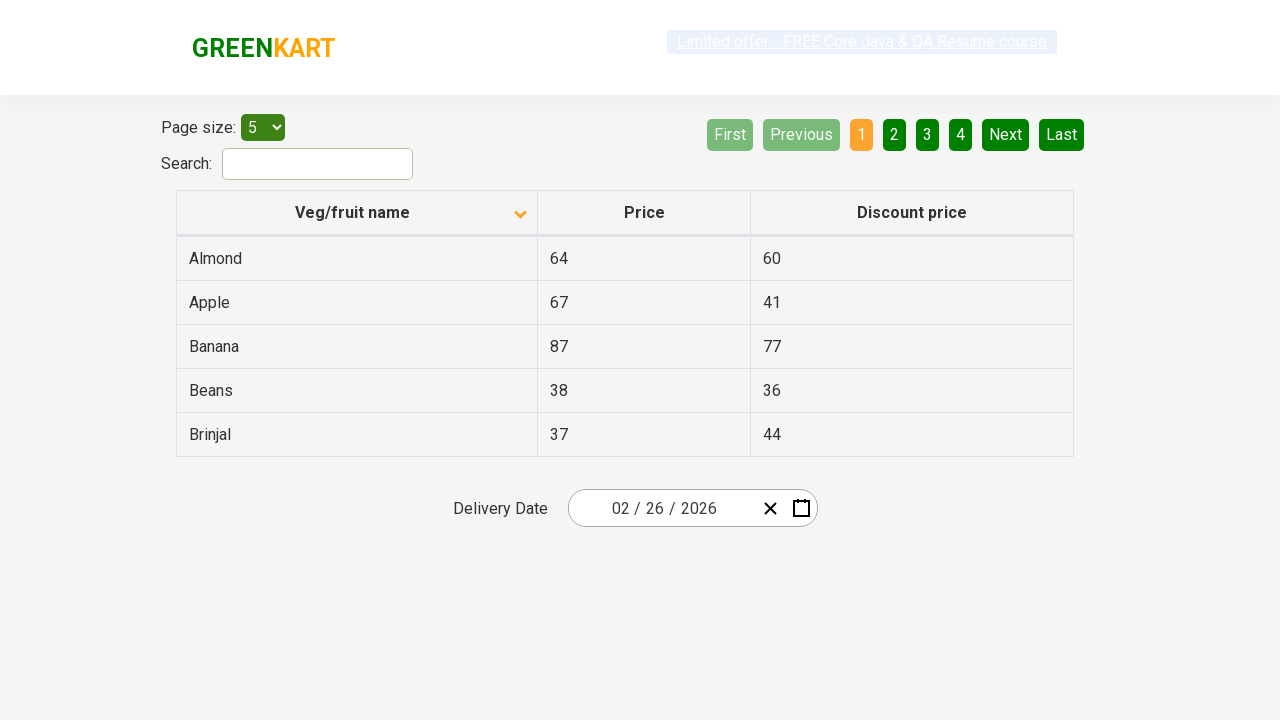

Verified that items are sorted in alphabetical order
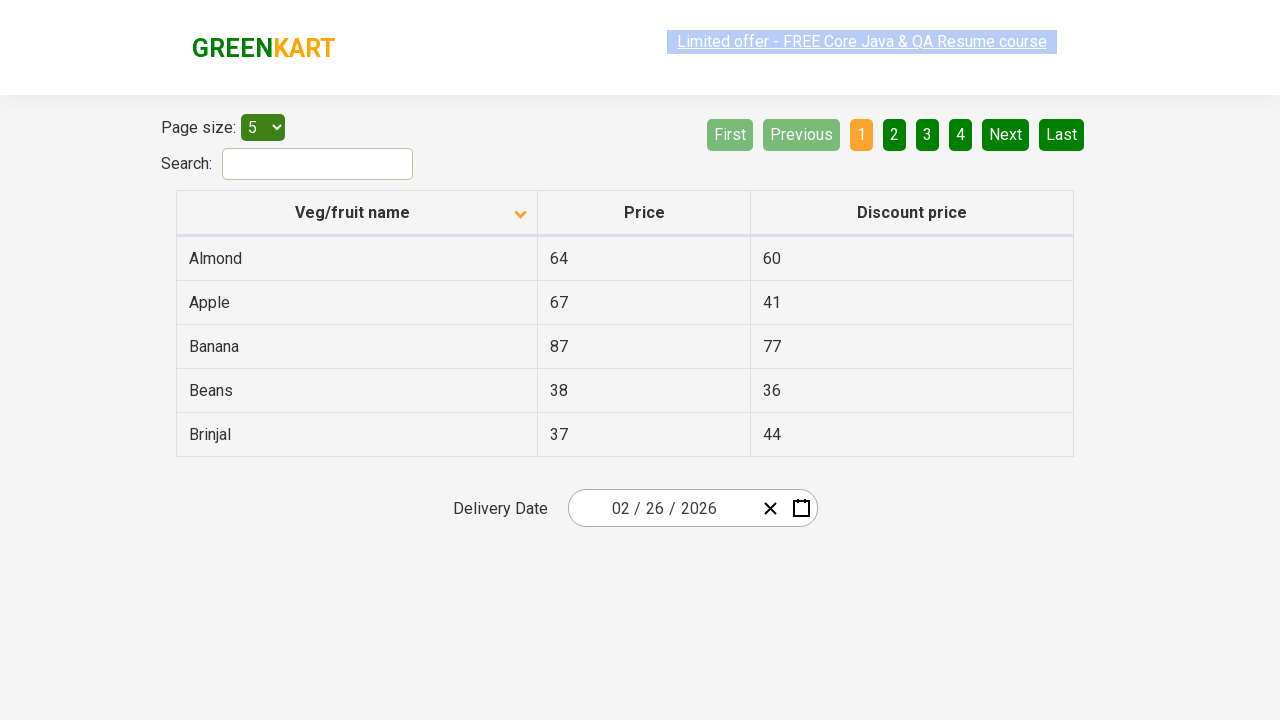

Retrieved 5 rows from current page
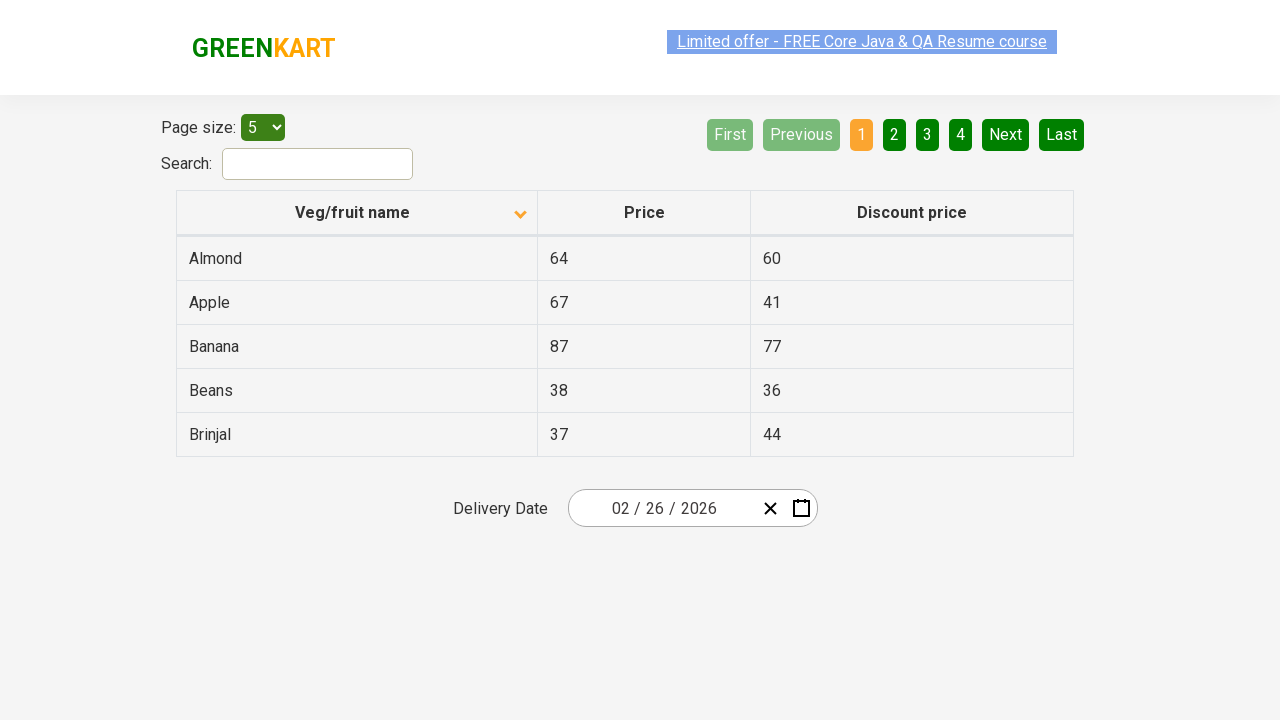

Clicked Next button to navigate to next page at (1006, 134) on [aria-label=Next]
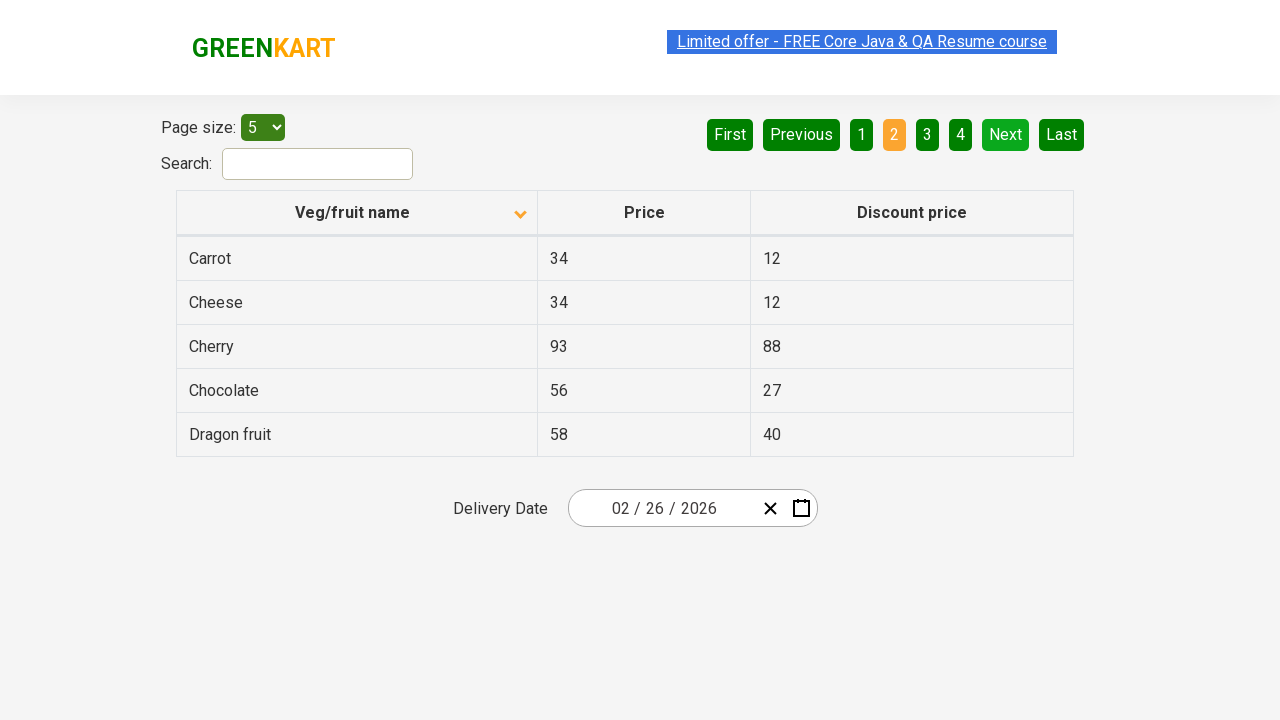

Waited for next page to load
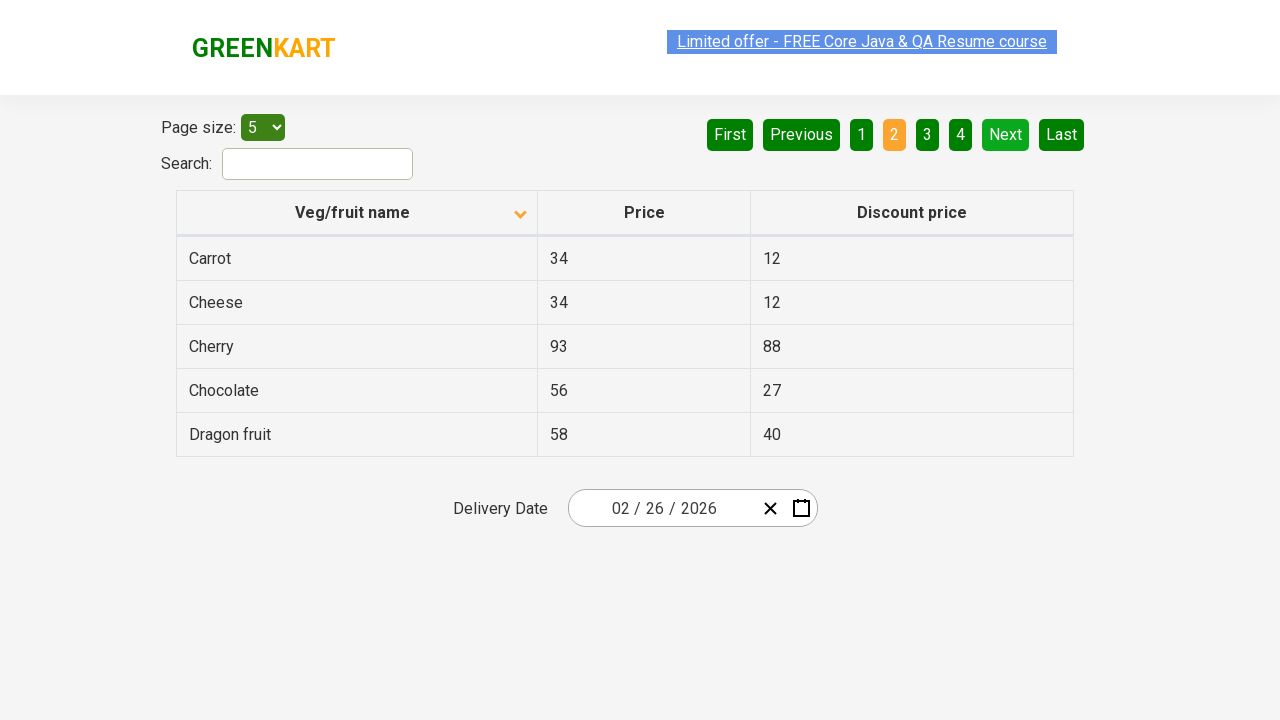

Retrieved 5 rows from current page
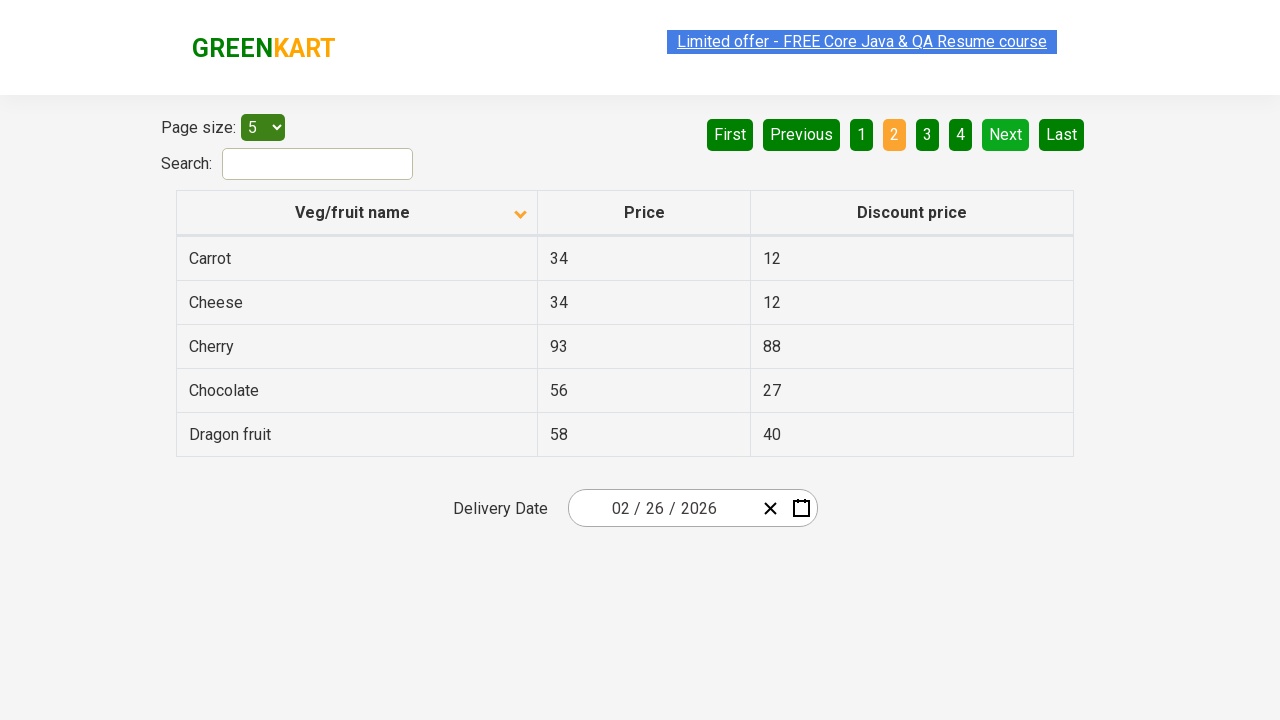

Clicked Next button to navigate to next page at (1006, 134) on [aria-label=Next]
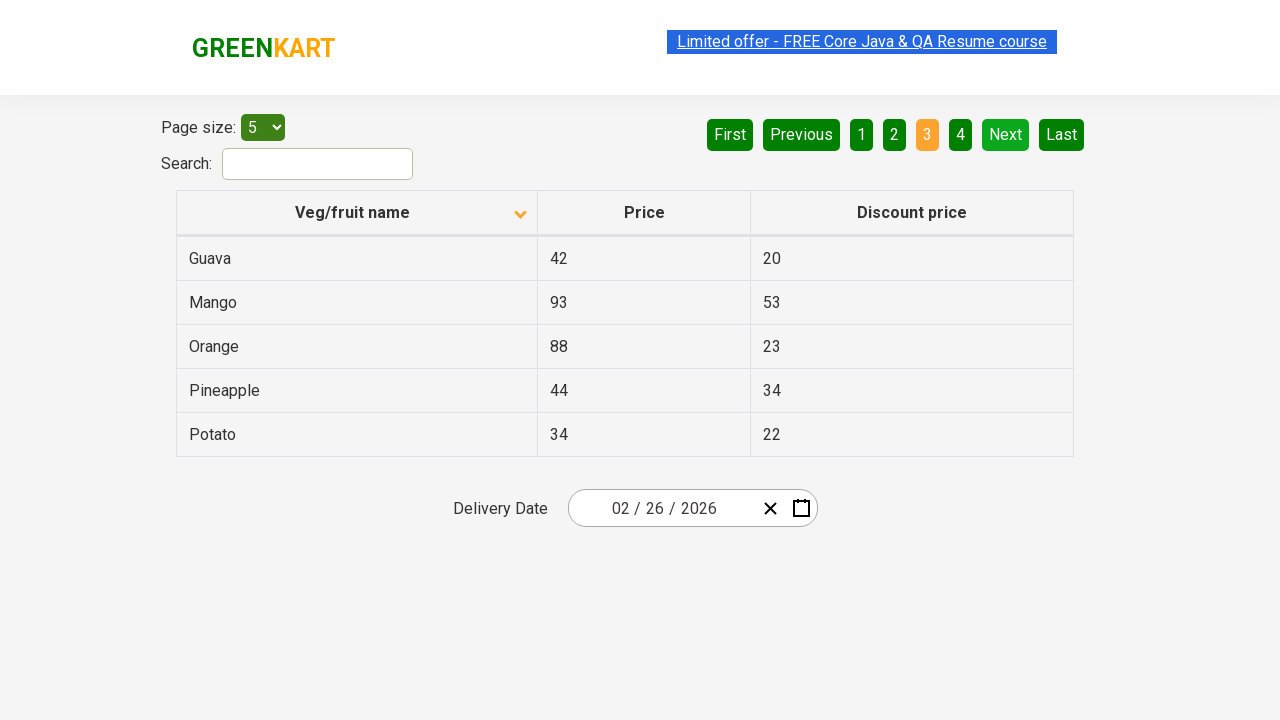

Waited for next page to load
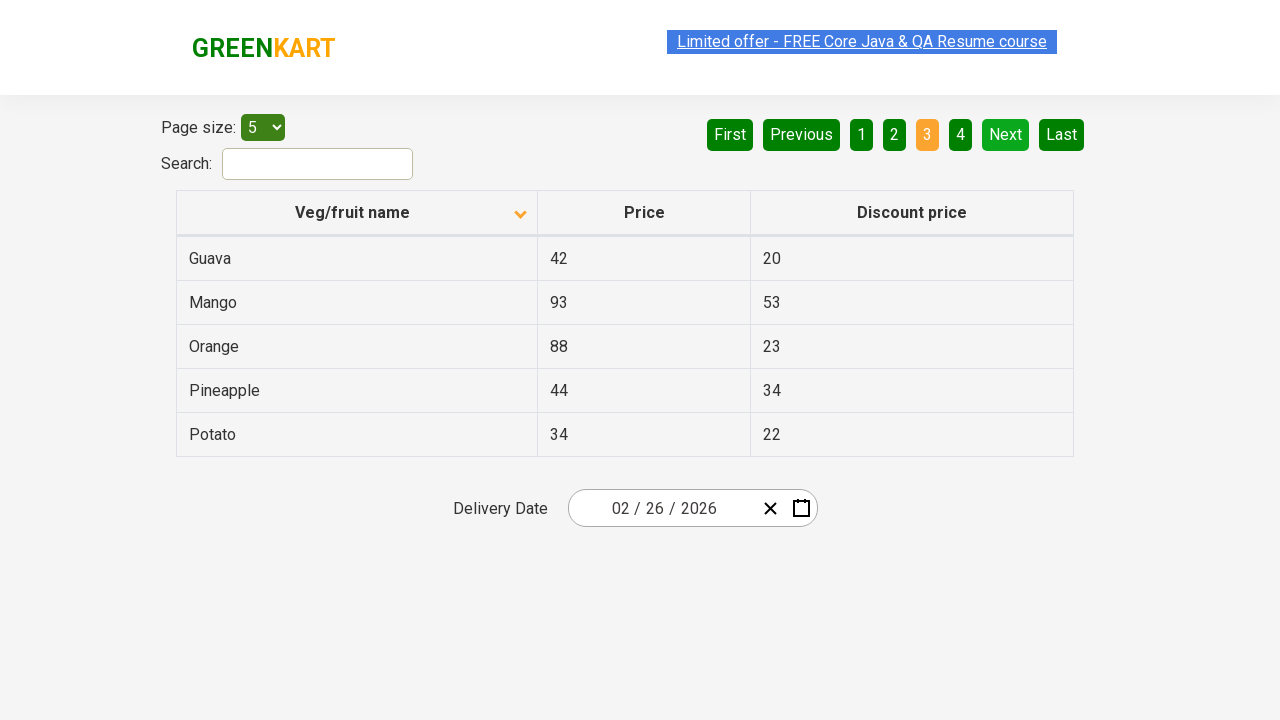

Retrieved 5 rows from current page
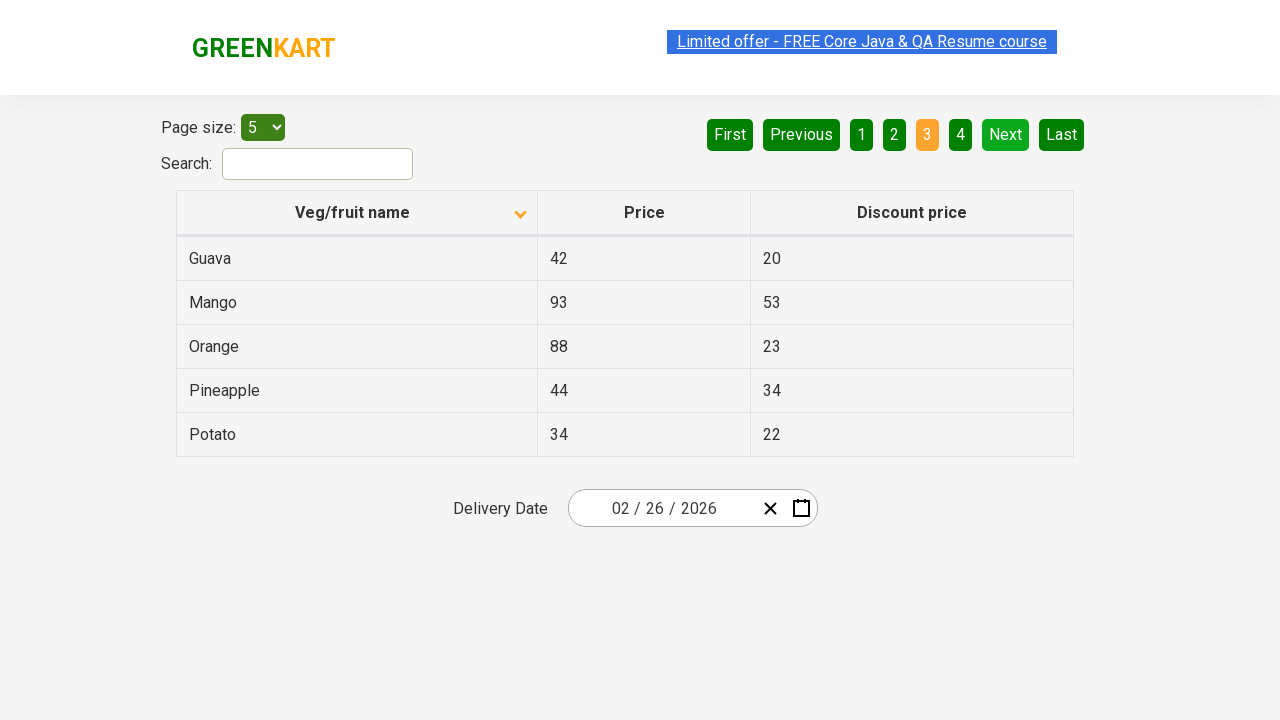

Clicked Next button to navigate to next page at (1006, 134) on [aria-label=Next]
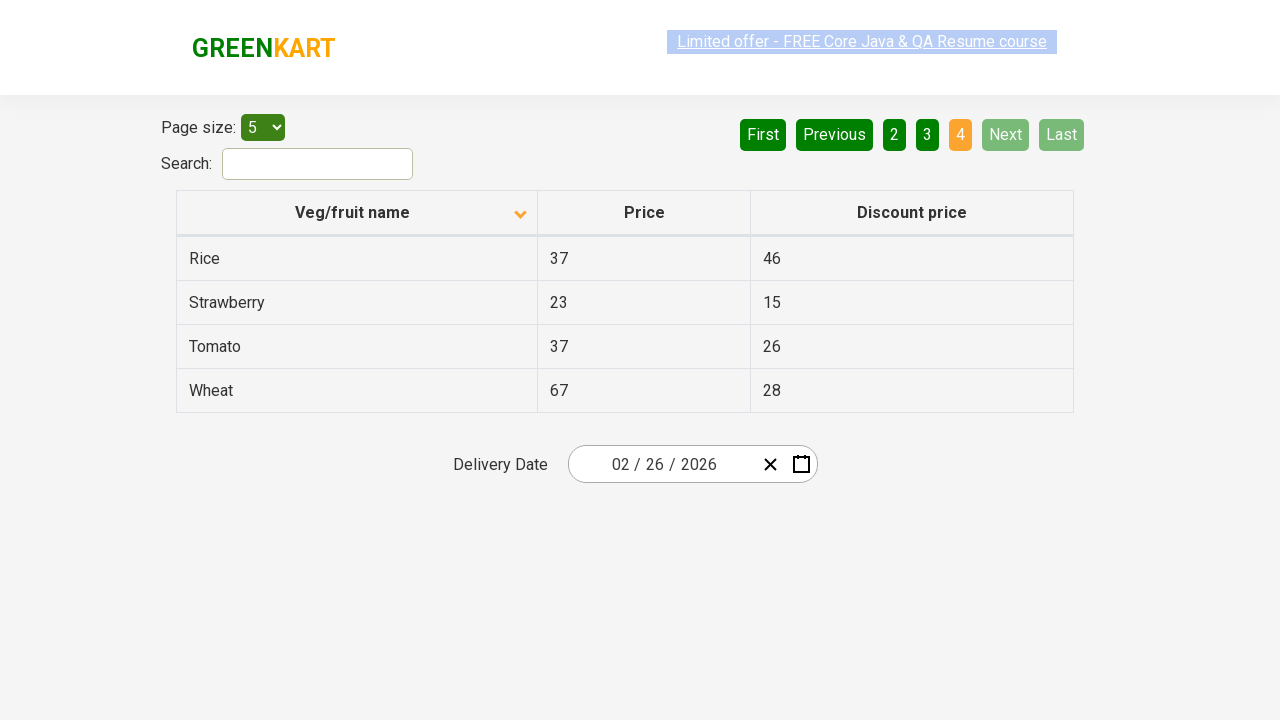

Waited for next page to load
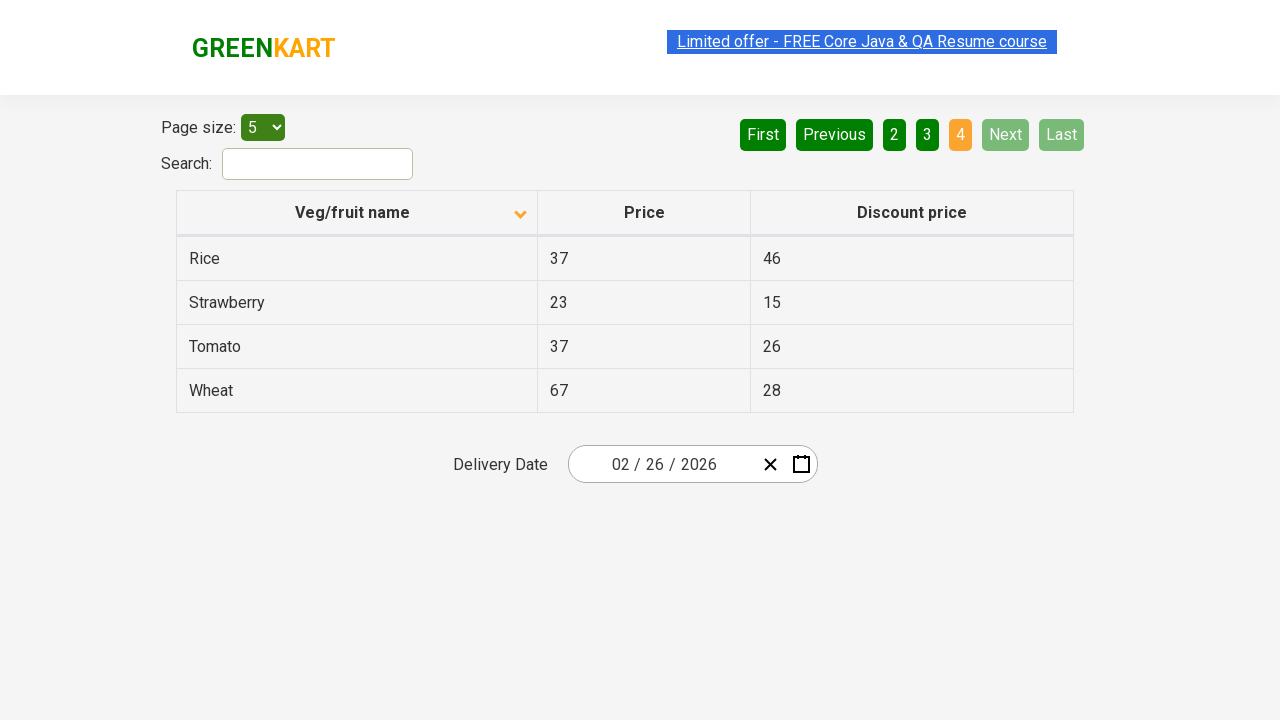

Retrieved 4 rows from current page
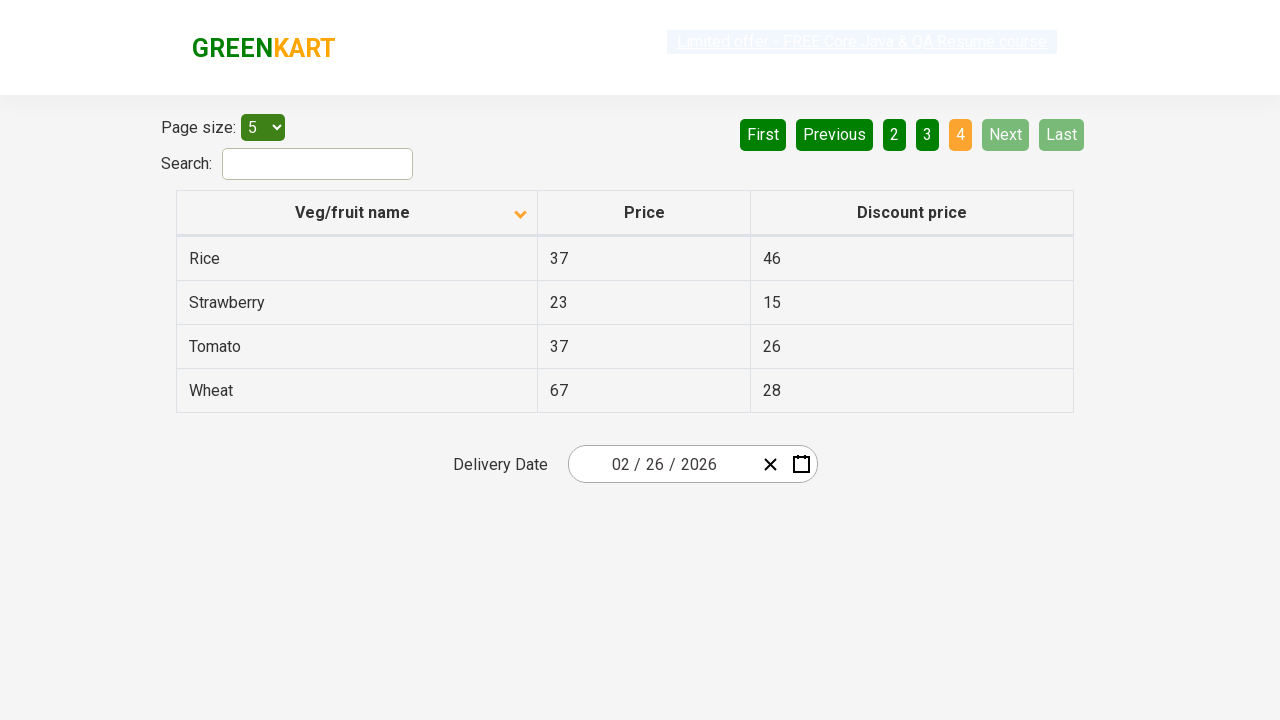

Found Wheat item with price: 67
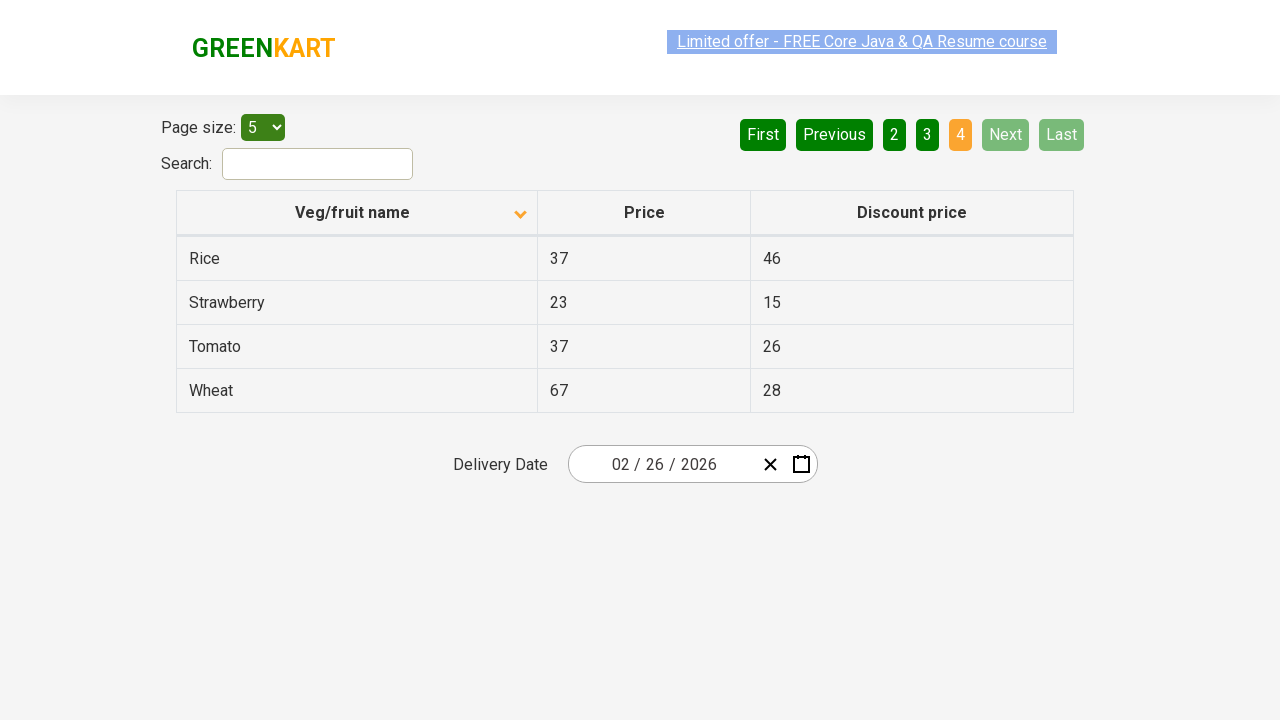

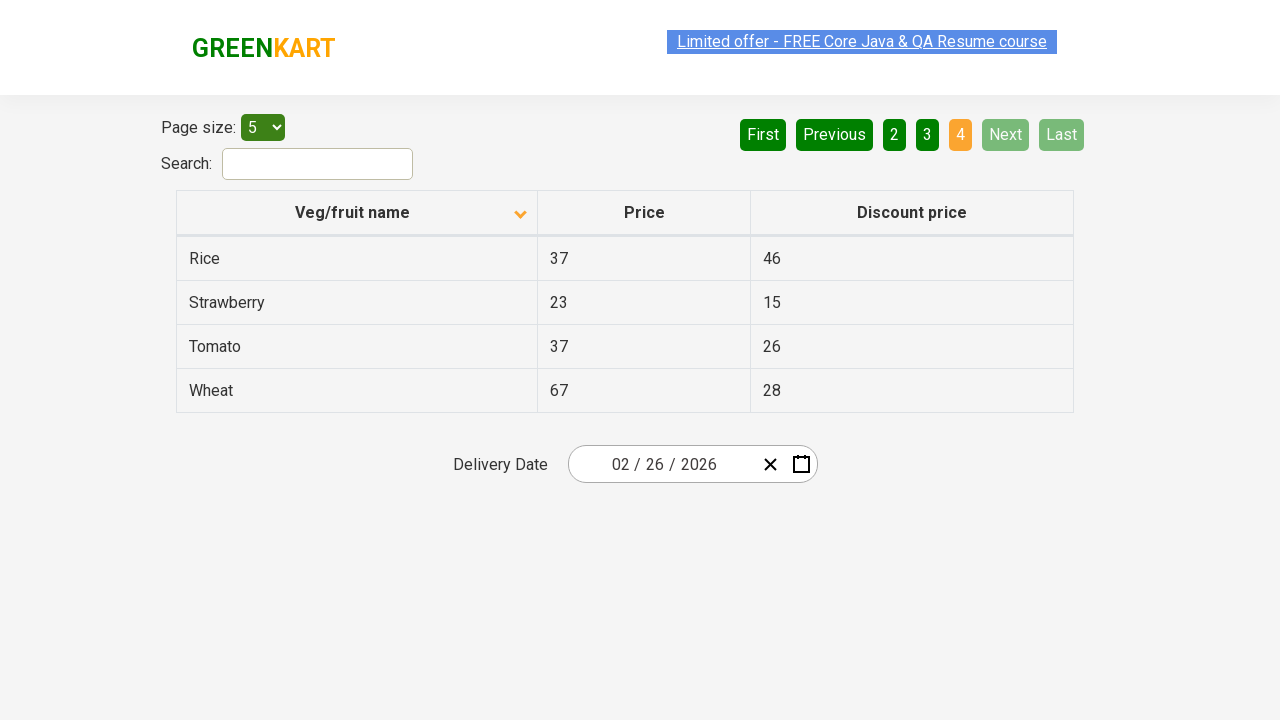